Tests launching a browser and navigating to the Tira Beauty makeup section page, then verifying the page loads successfully.

Starting URL: https://www.tirabeauty.com/sections/makeup

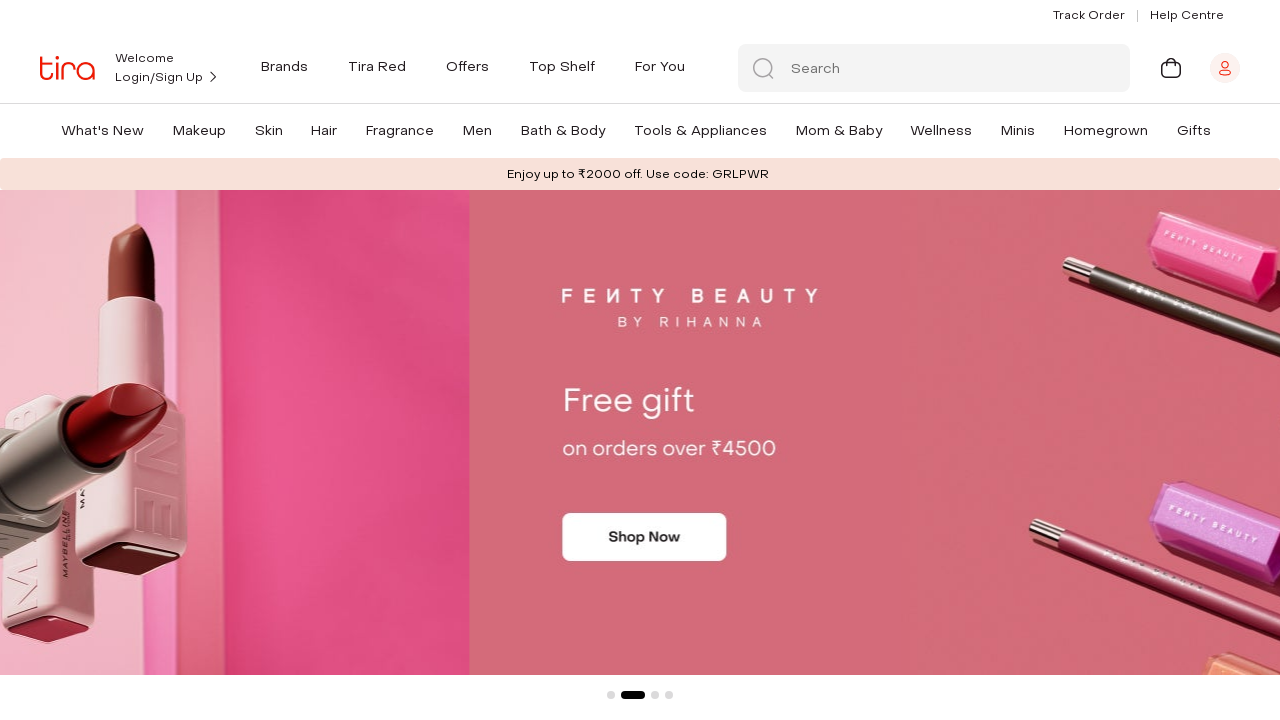

Page DOM content loaded
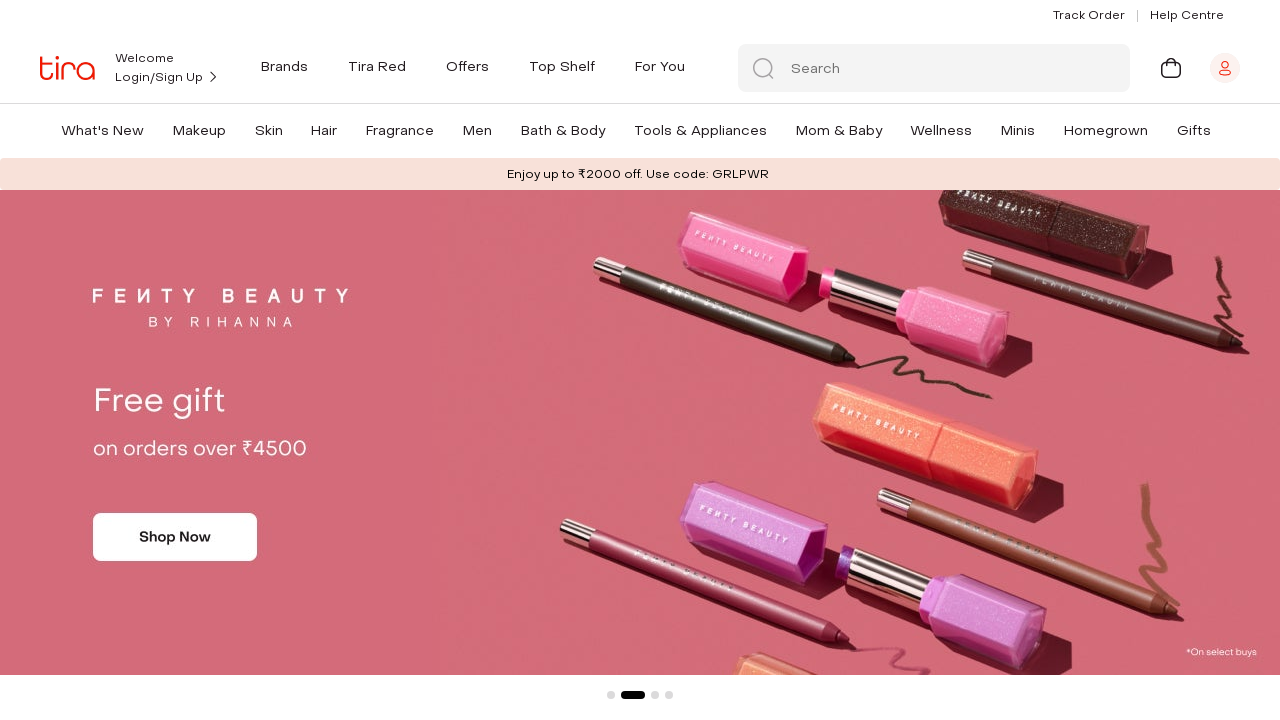

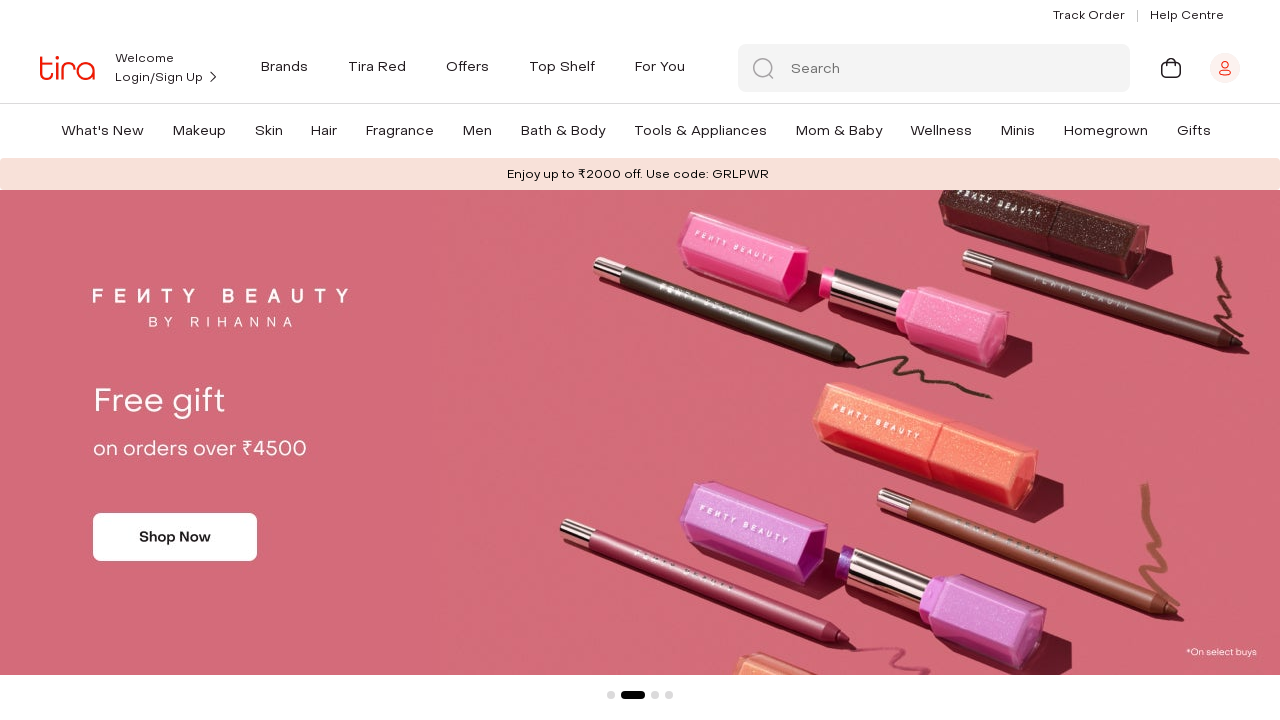